Tests getting various attributes from elements on a login page and filling in password field to verify attribute retrieval

Starting URL: https://naveenautomationlabs.com/opencart/index.php?route=account/login

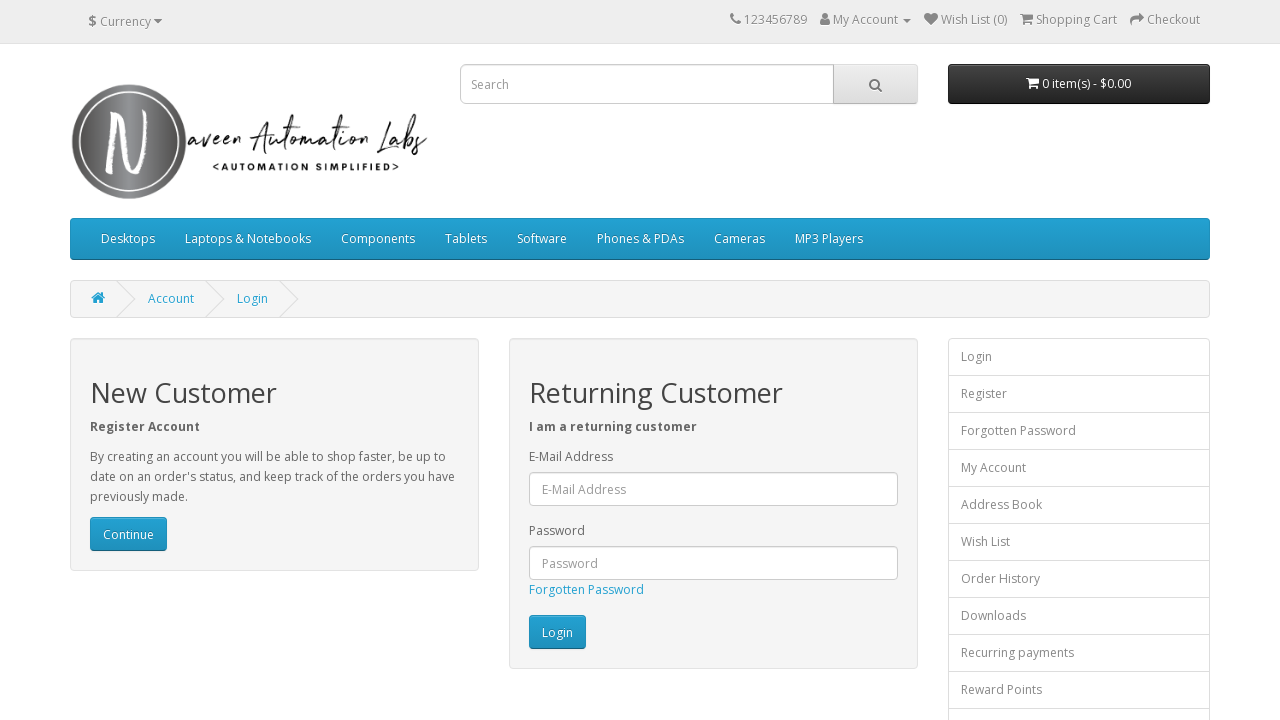

Retrieved placeholder attribute from email input field
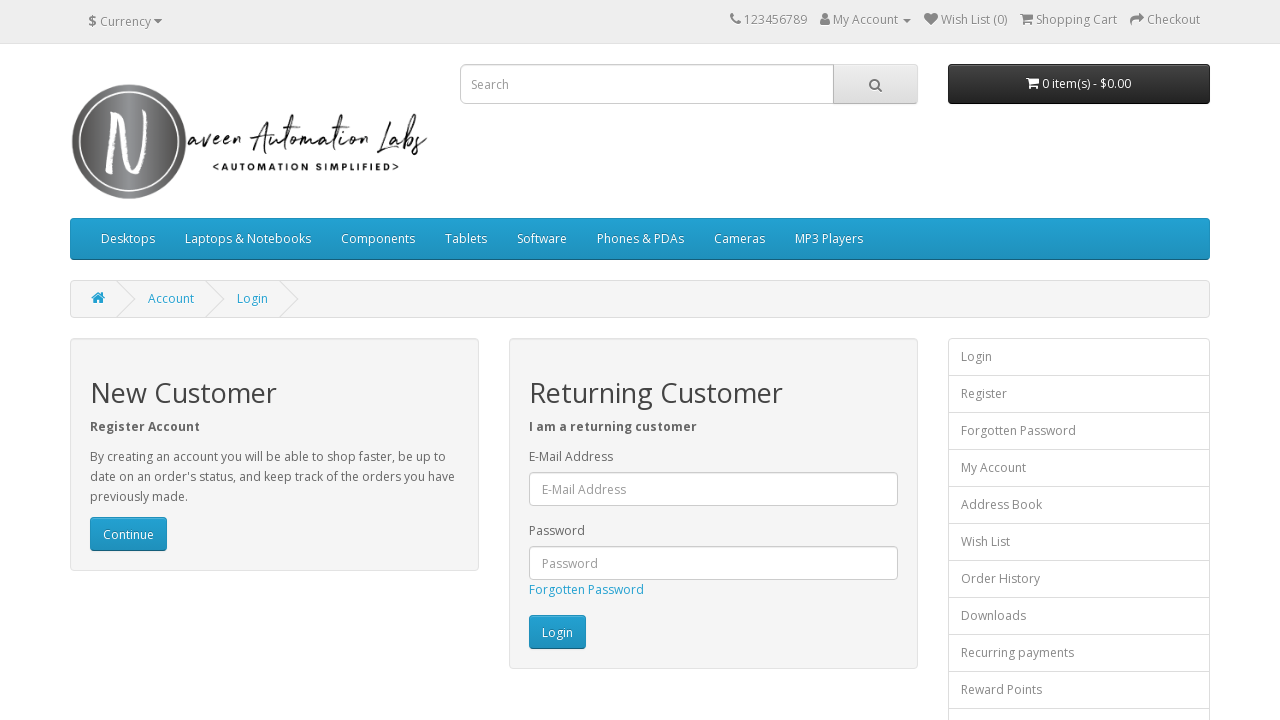

Retrieved href attribute from Register link
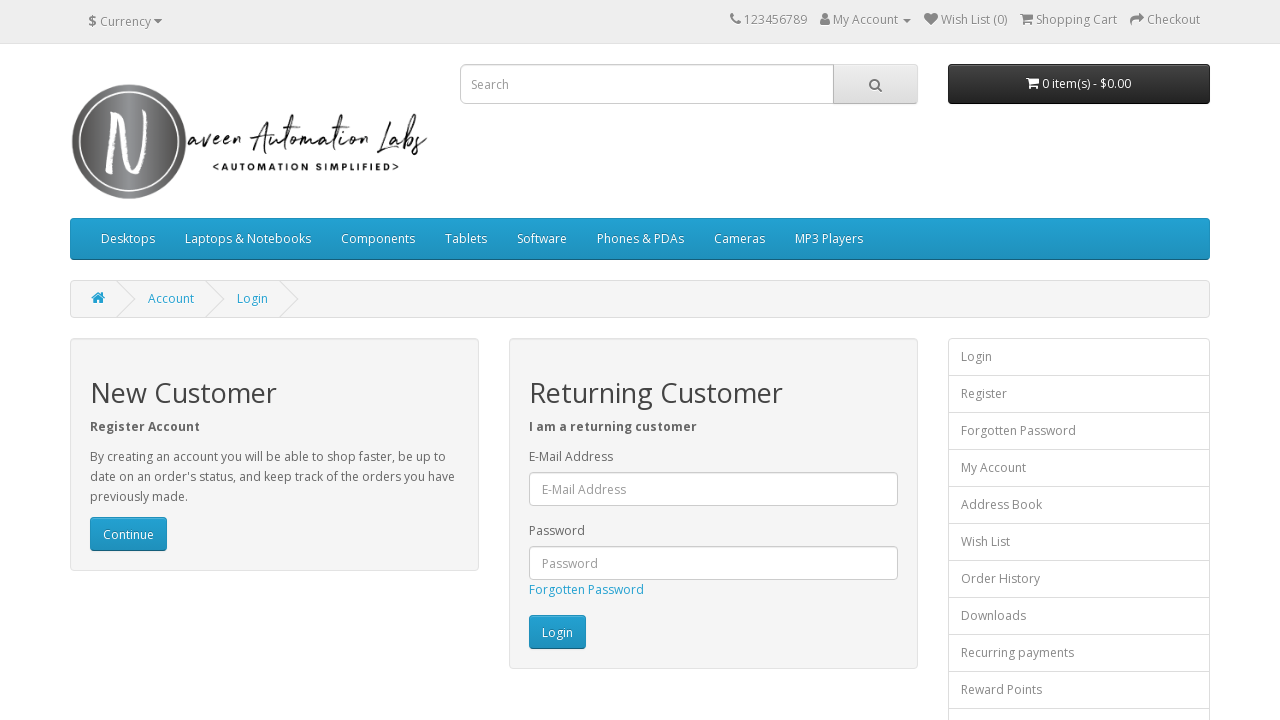

Retrieved class attribute from Register link
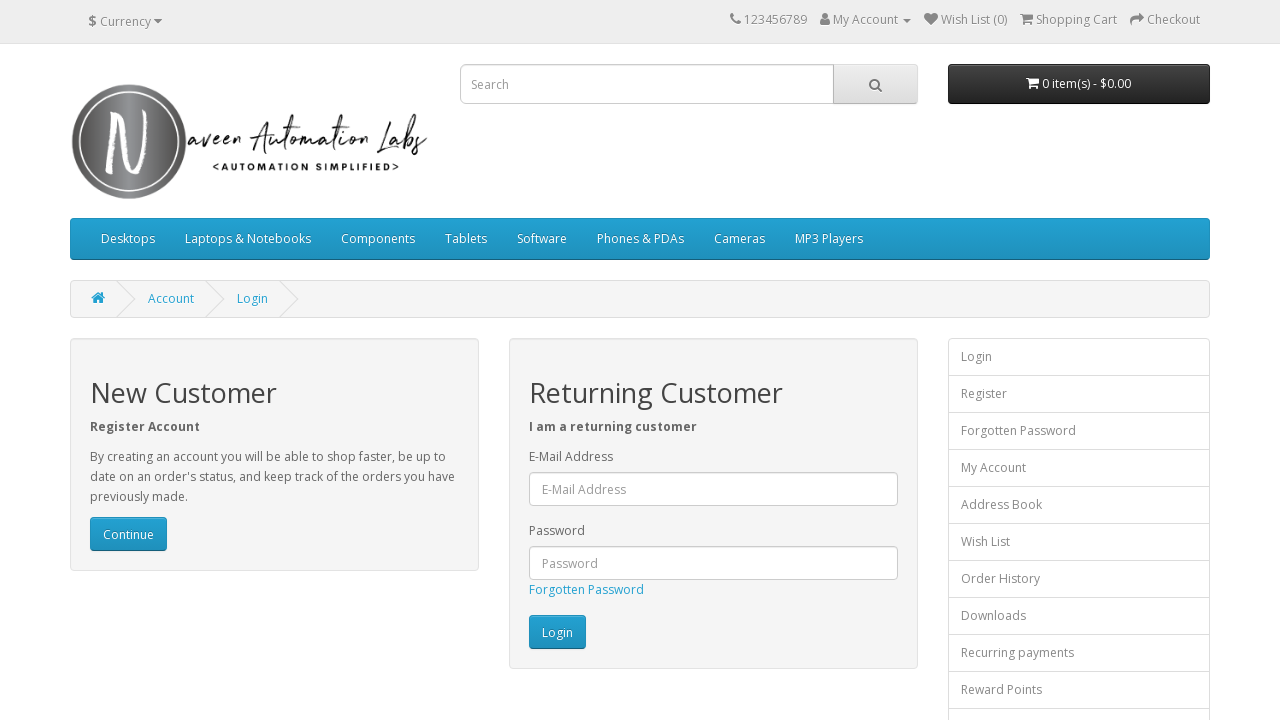

Retrieved value attribute from email input field (empty initially)
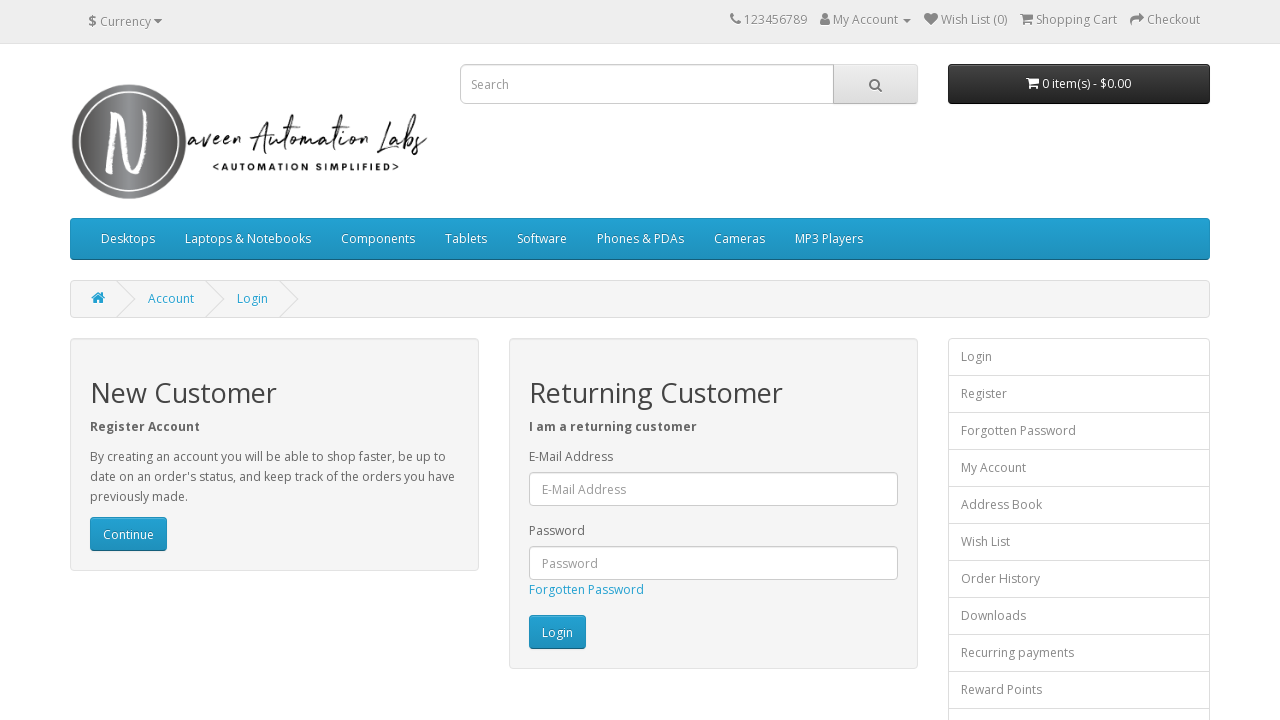

Filled password field with 'naveen@123' on #input-password
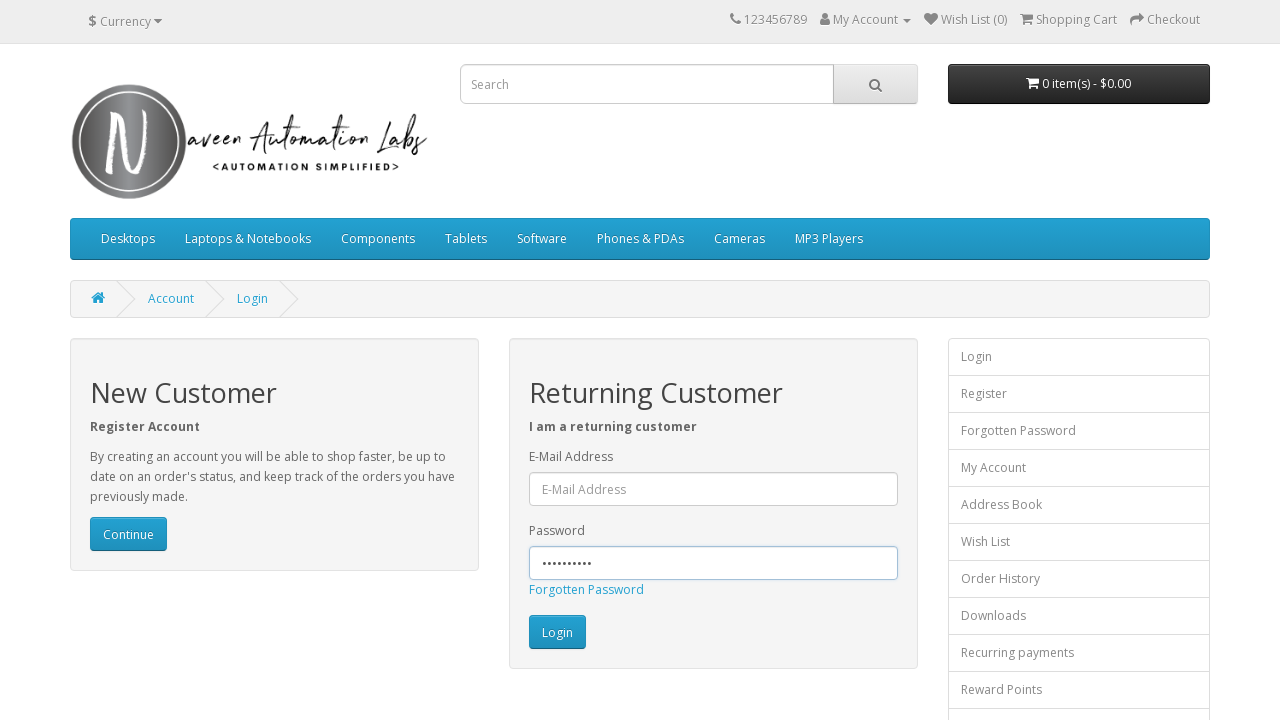

Retrieved value attribute from password field after filling
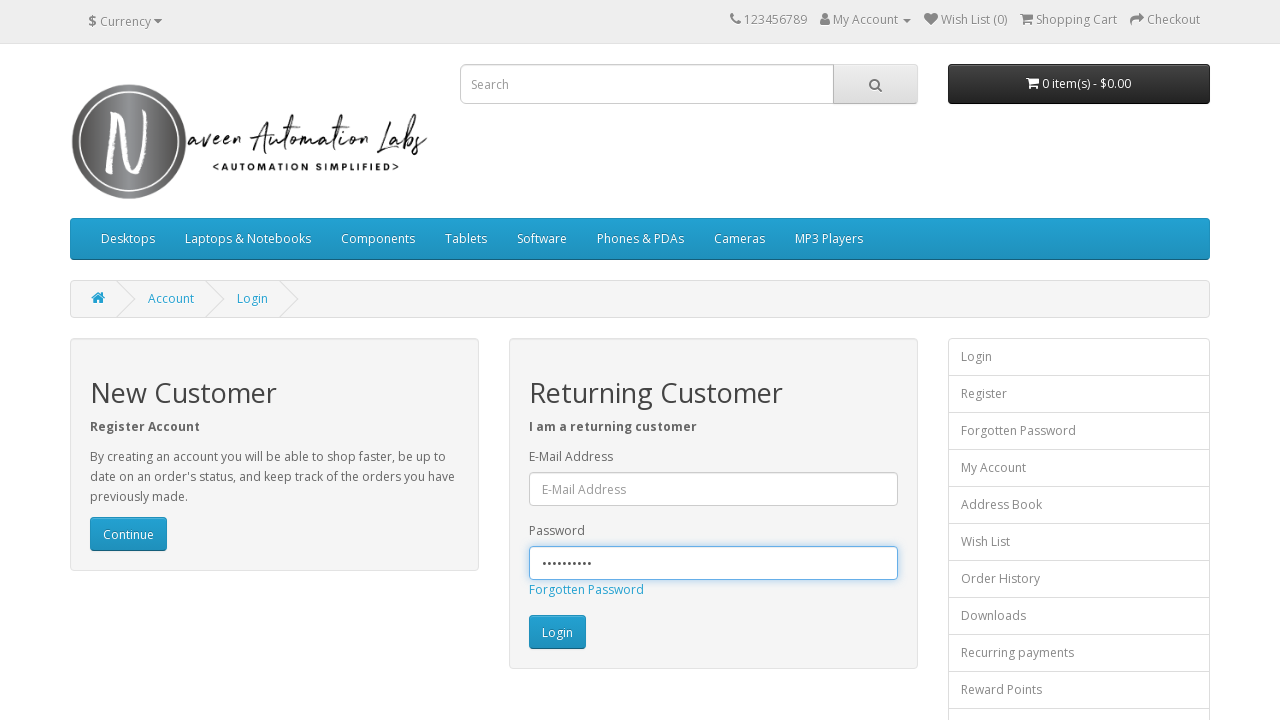

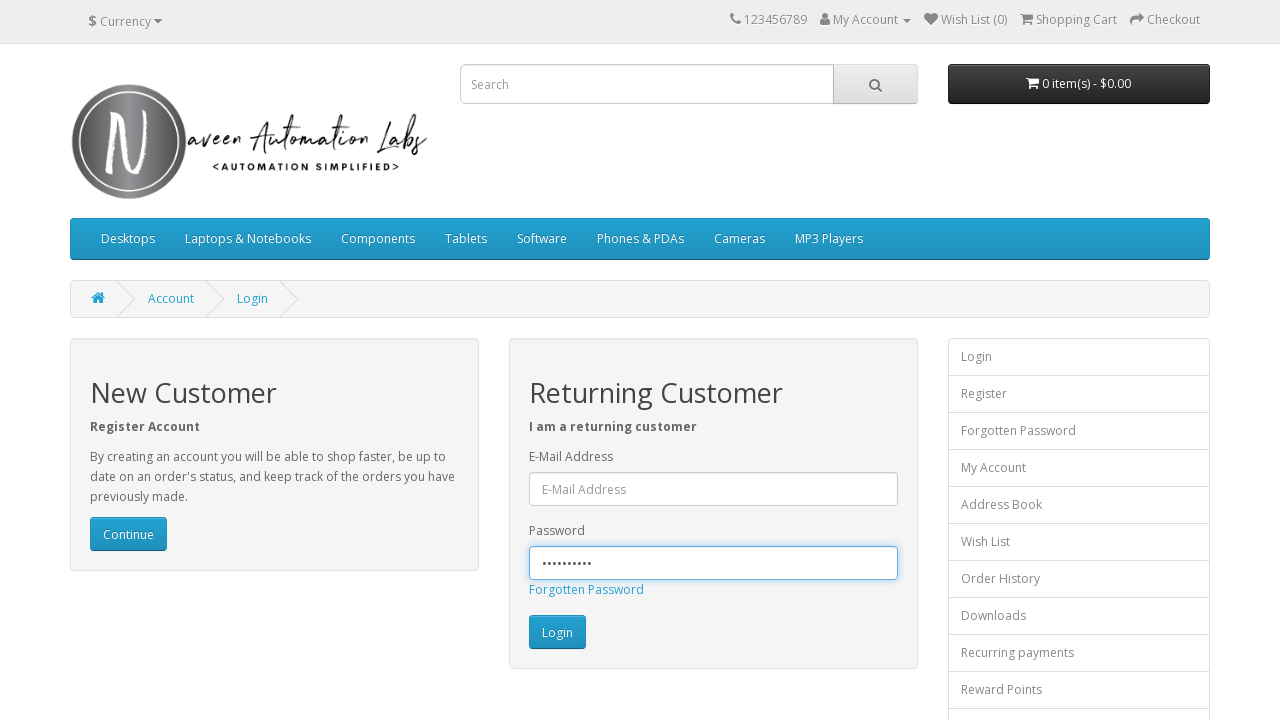